Tests a todo application by adding a new todo item, marking it as complete, and then clearing completed todos to verify it's removed from the list.

Starting URL: https://devmountain.github.io/qa_todos/

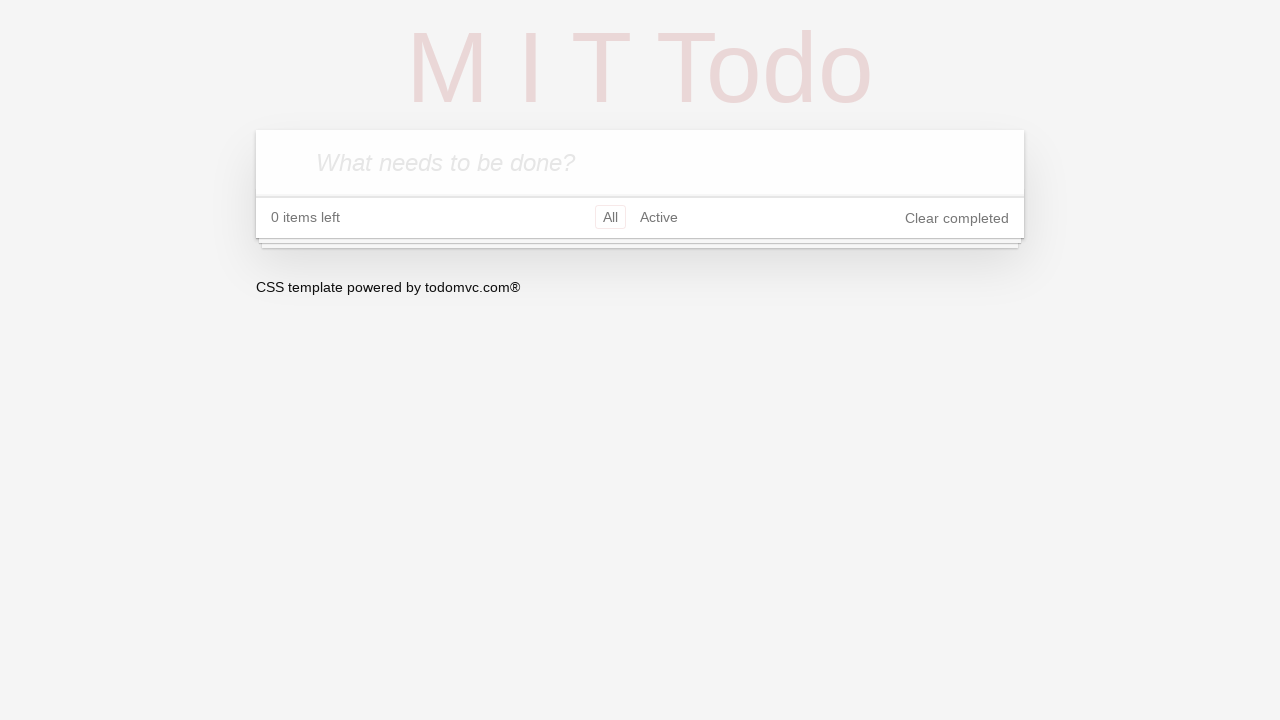

Todo input field loaded
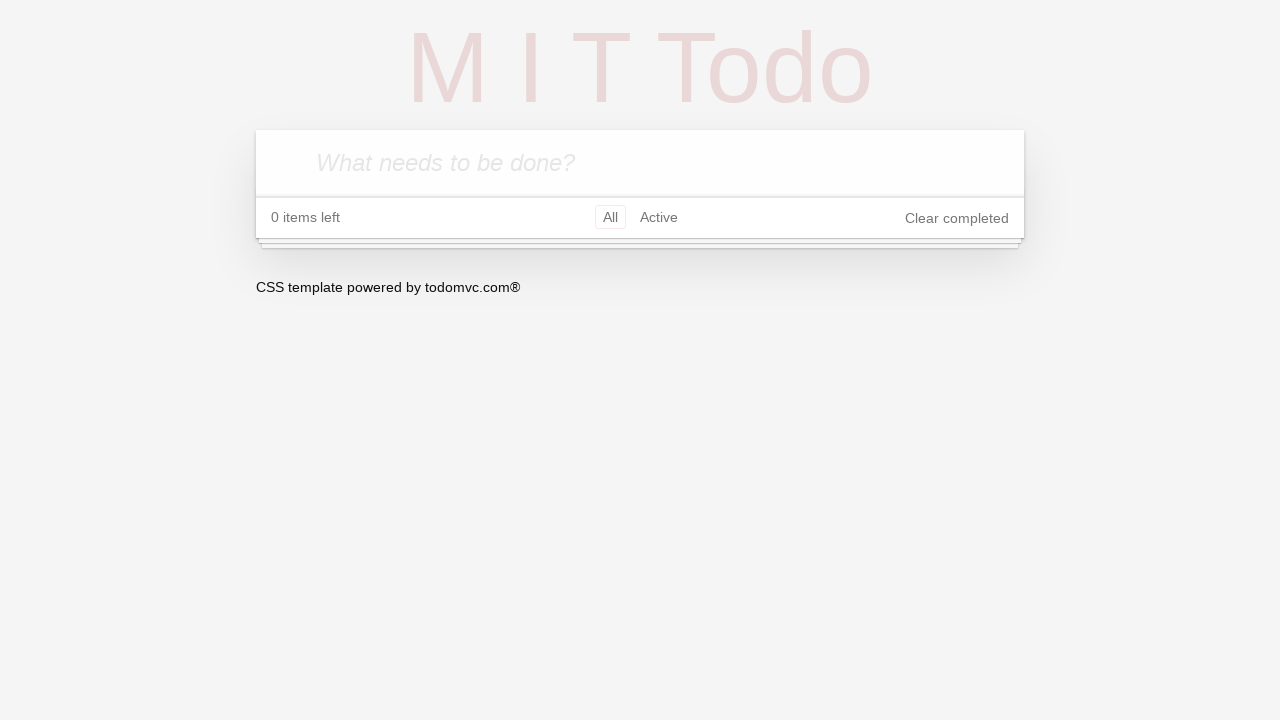

Filled todo input with 'Test To-Do' on .new-todo
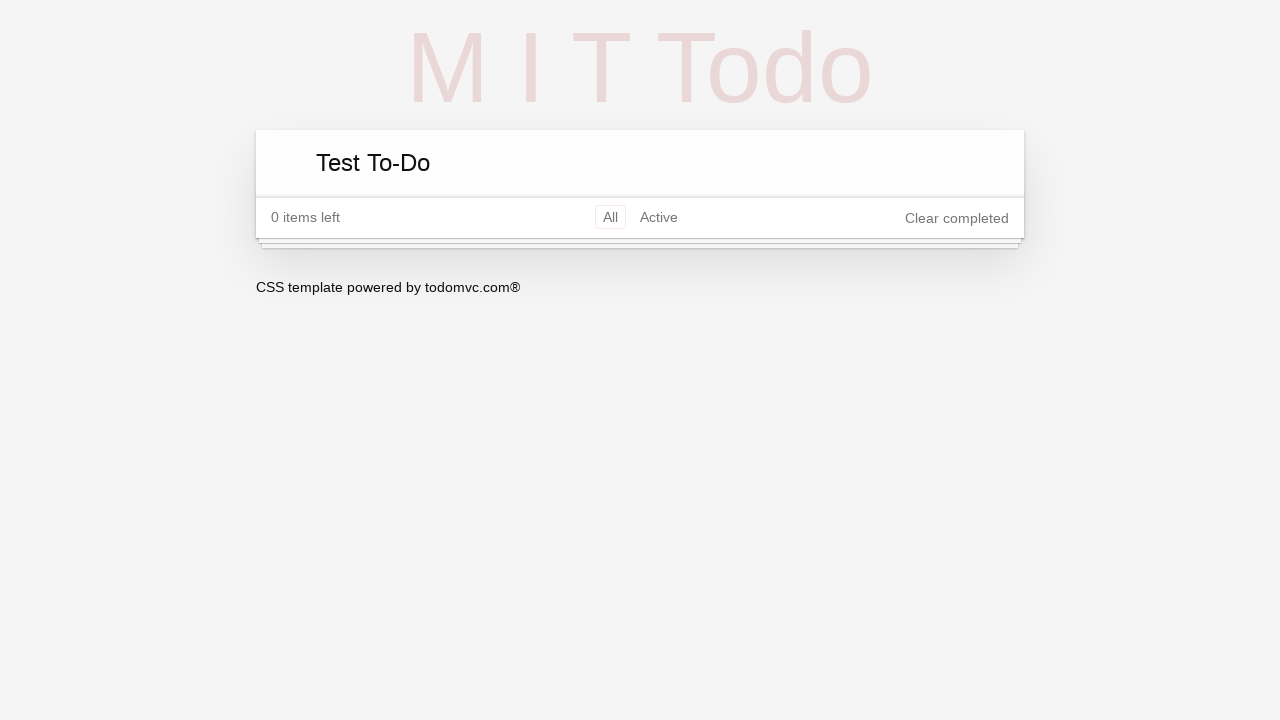

Pressed Enter to add the todo on .new-todo
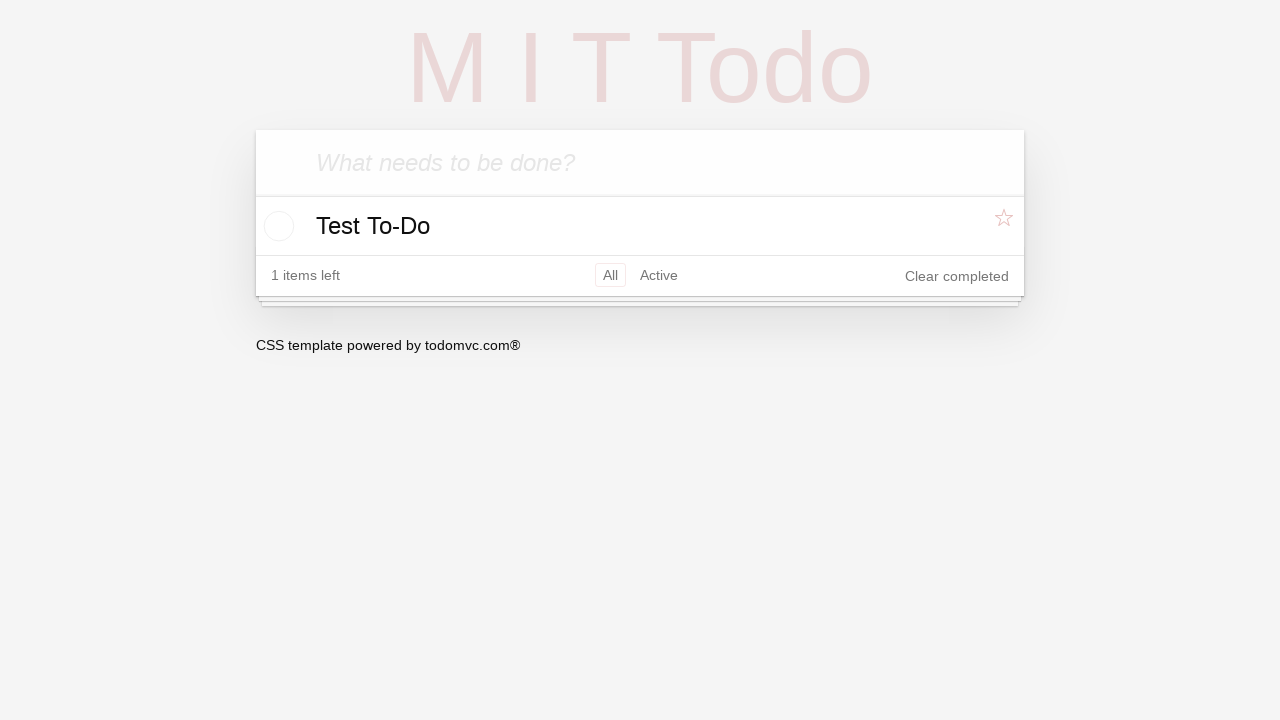

Todo item appeared in the list
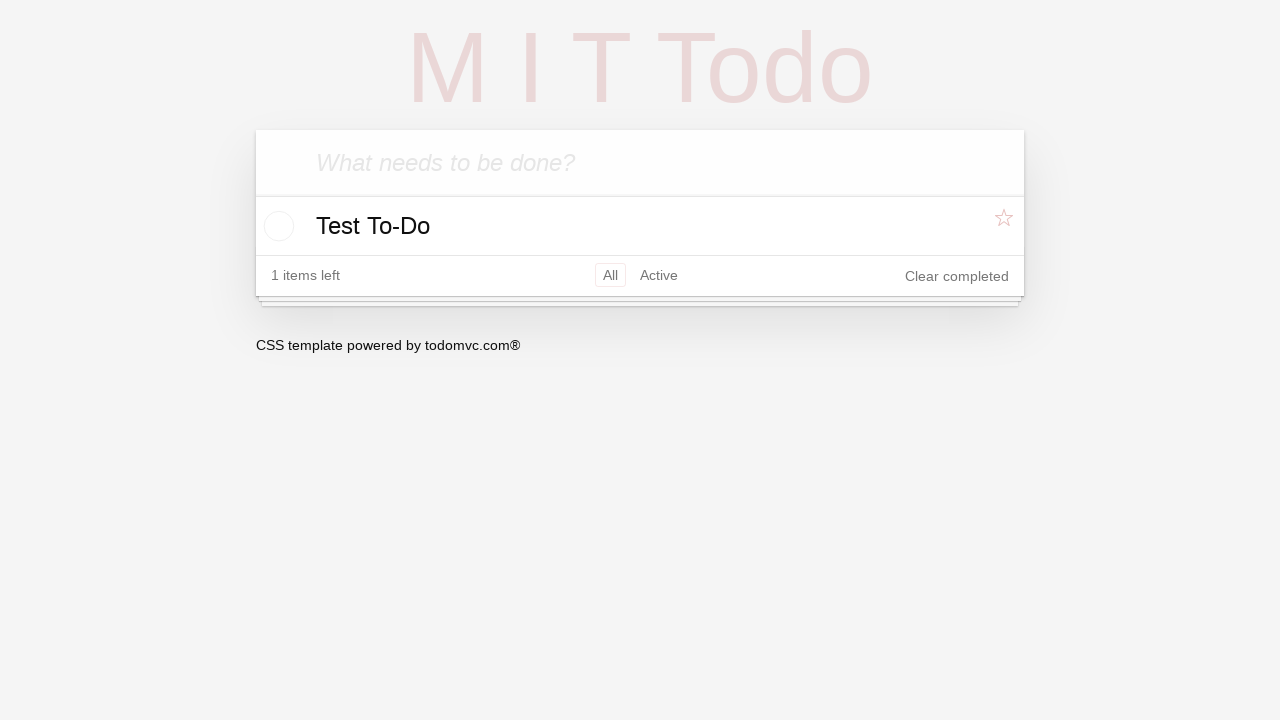

Clicked checkbox to mark todo as complete at (276, 226) on .todo .toggle
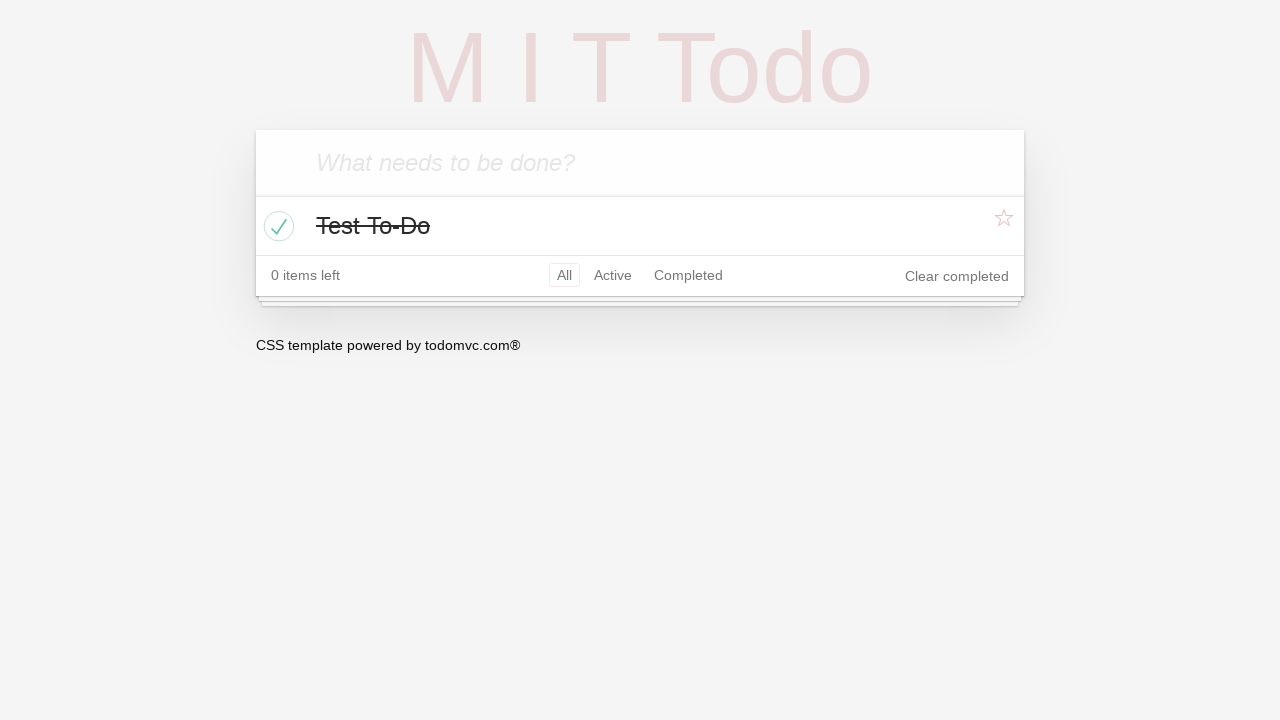

Clicked 'Clear completed' button at (957, 276) on .clear-completed
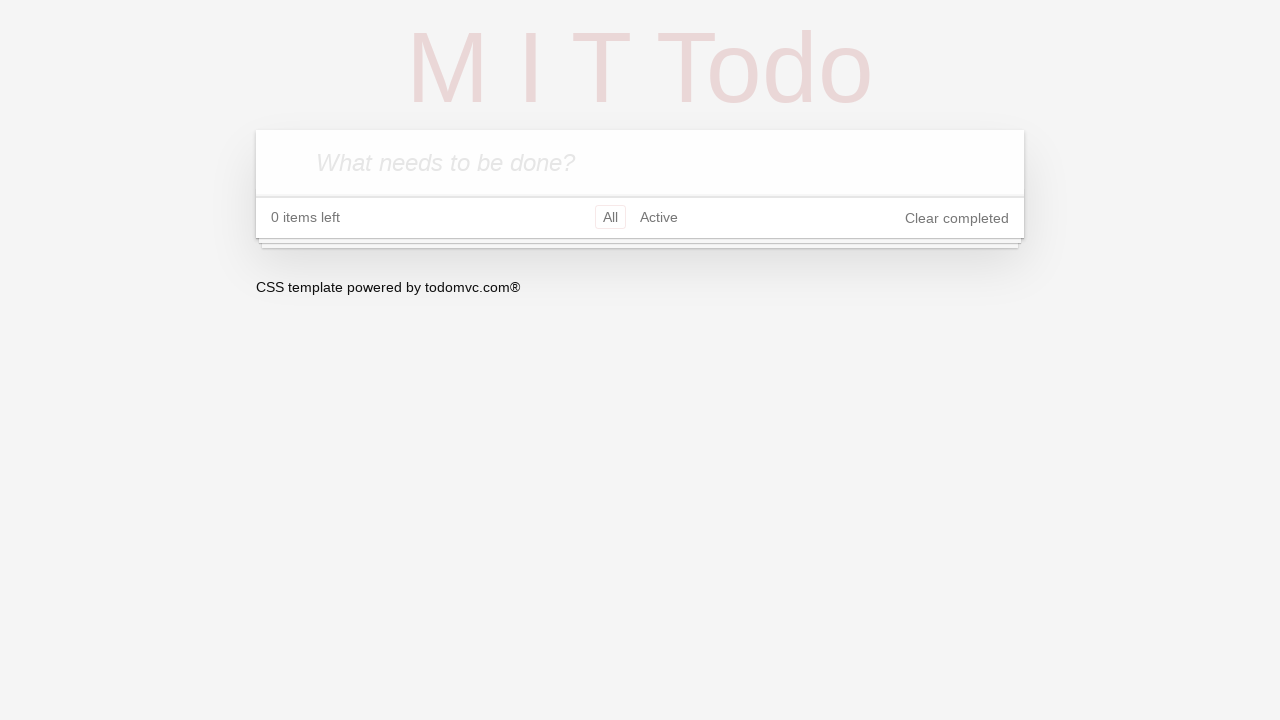

Waited for DOM update after clearing completed todos
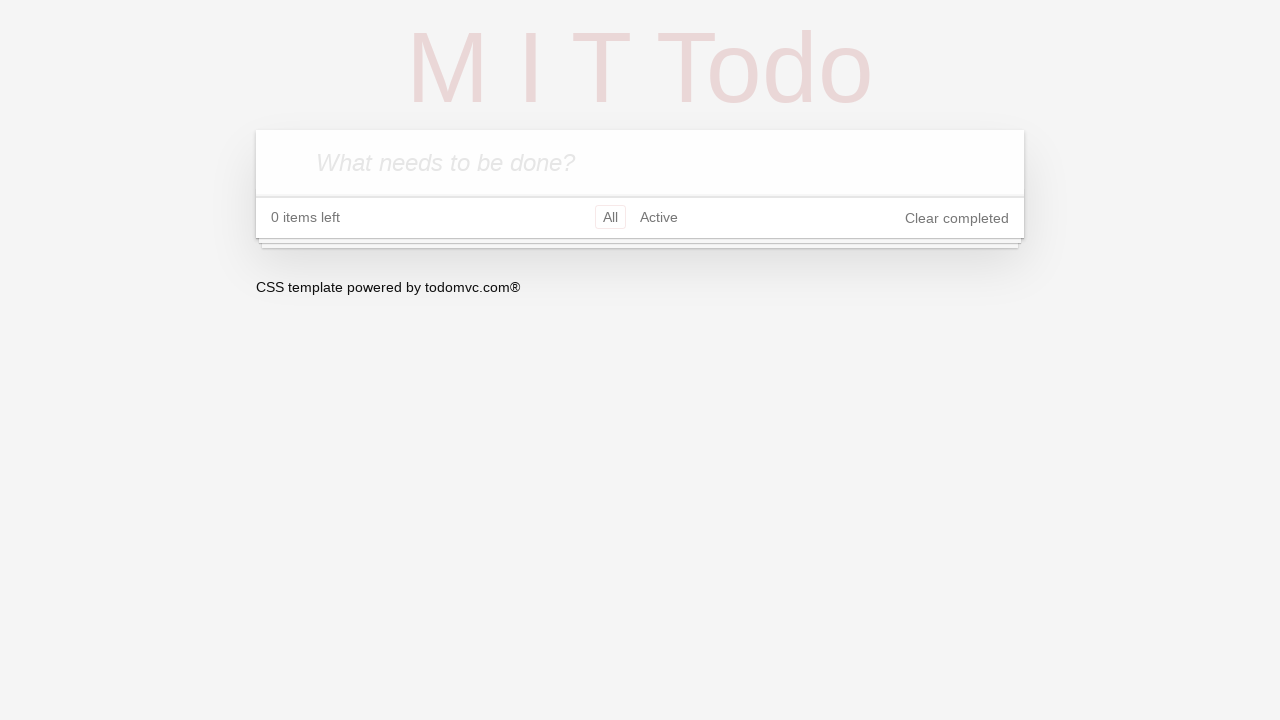

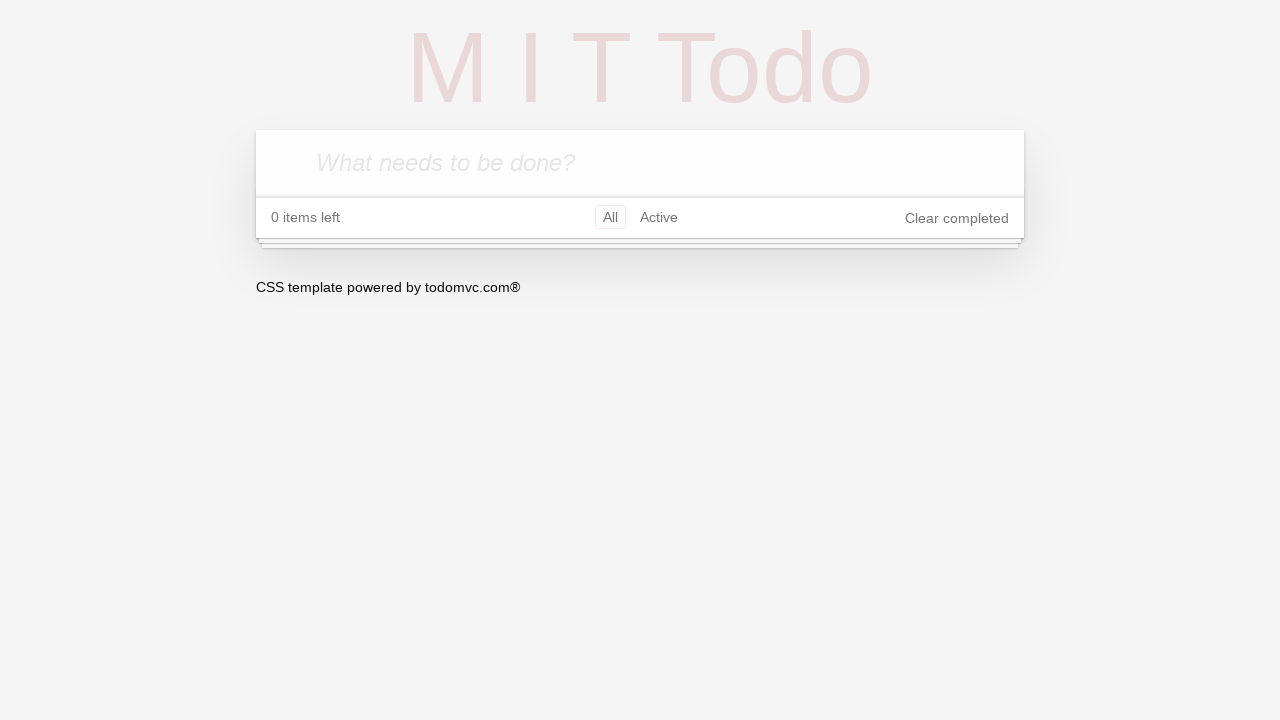